Navigates to Training Support website, verifies the title, then clicks on "About Us" link and verifies the new page title

Starting URL: https://v1.training-support.net

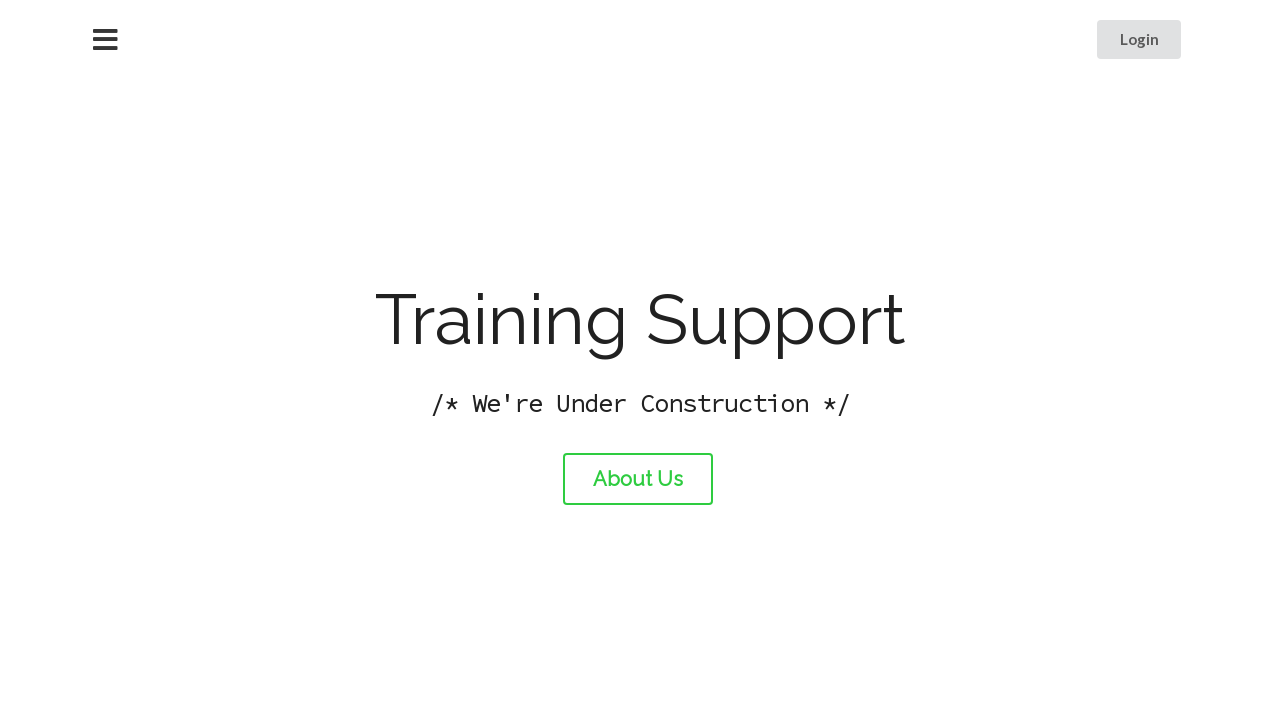

Navigated to Training Support website
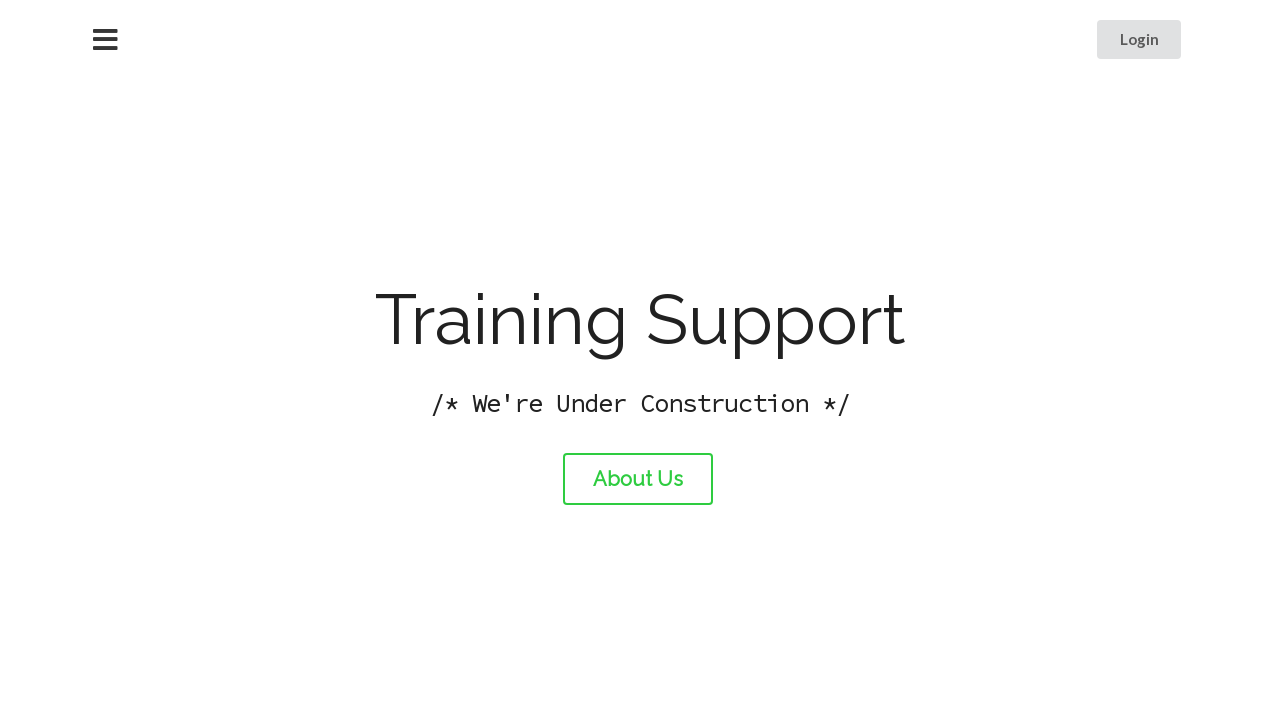

Verified page title is 'Training Support'
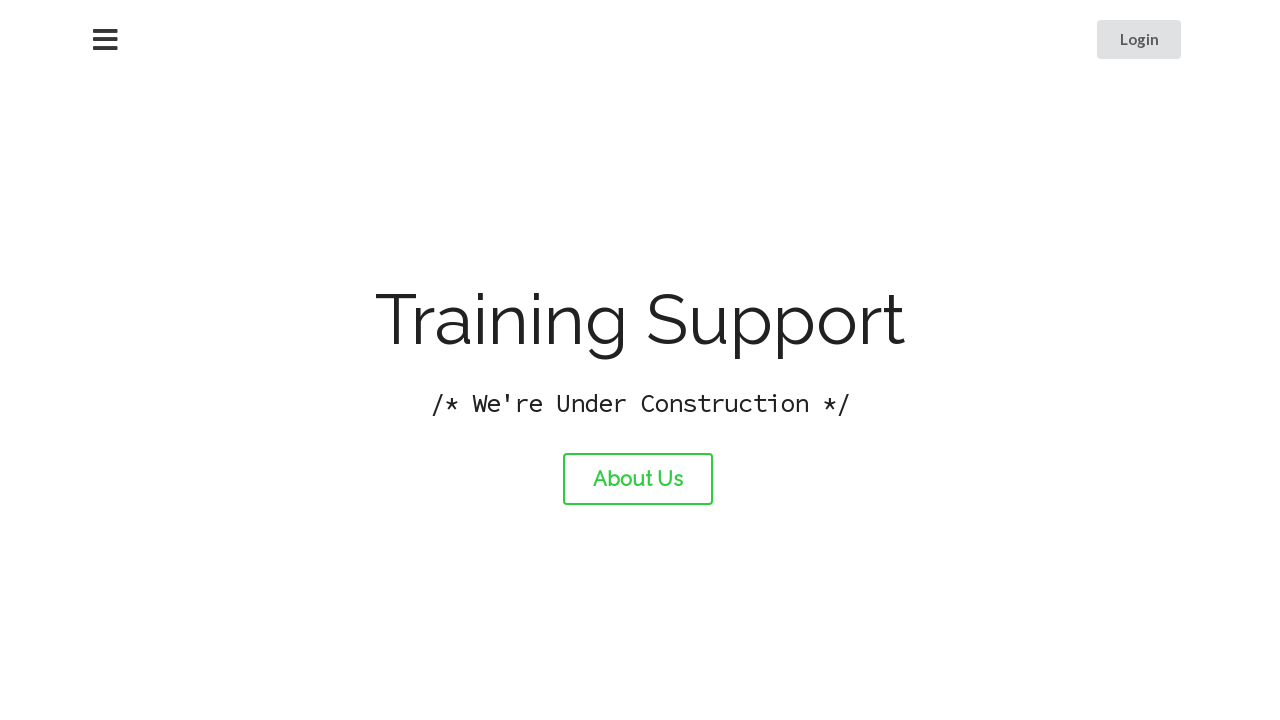

Clicked on 'About Us' link at (638, 479) on text=About Us
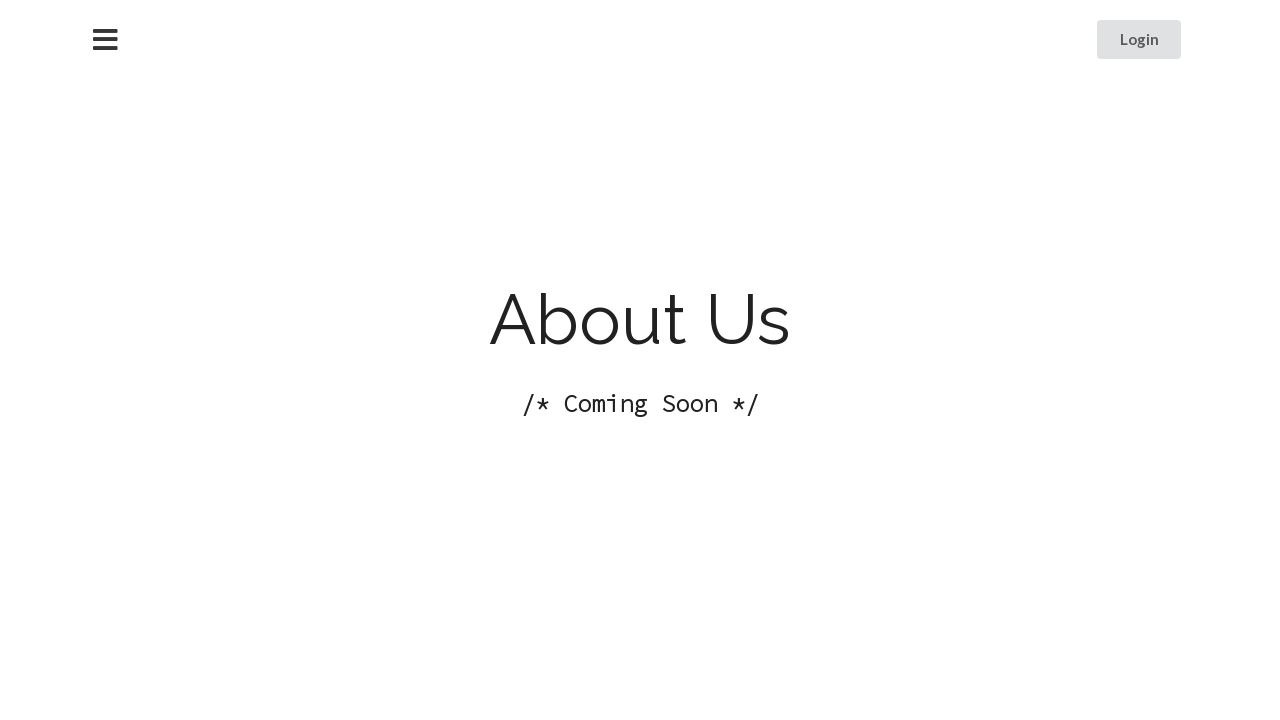

Page loaded after navigation
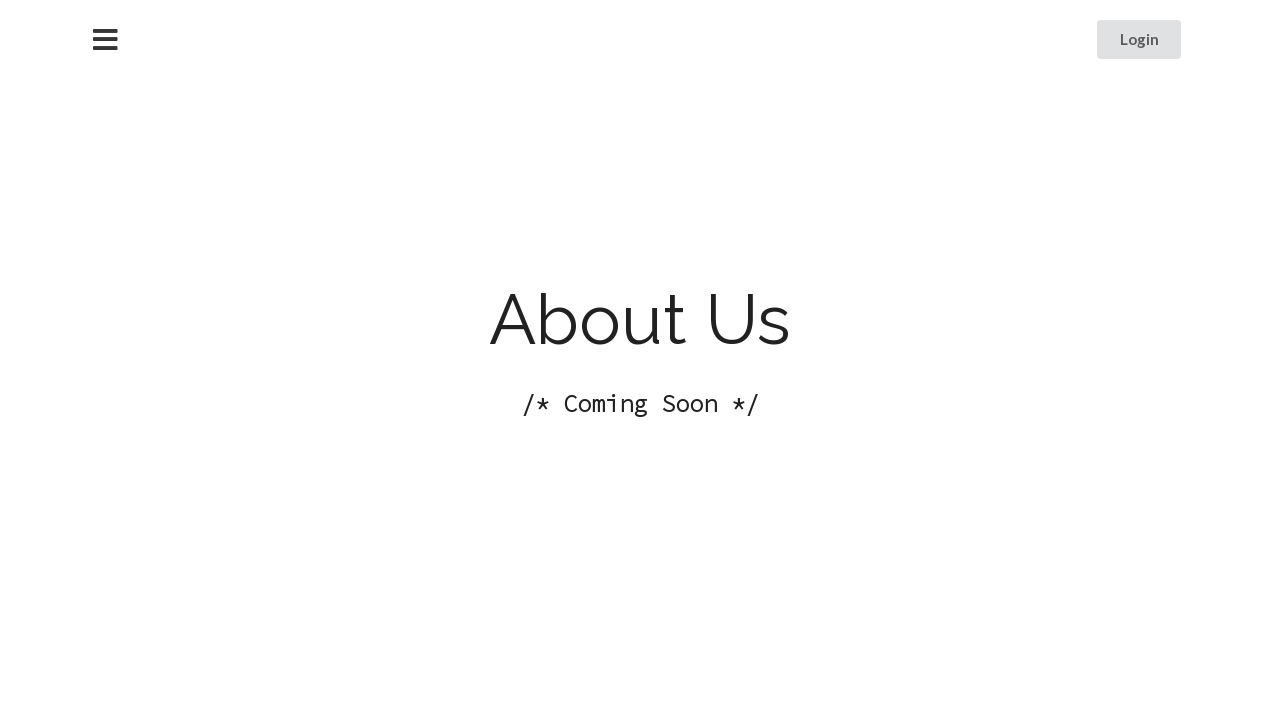

Verified new page title is 'About Training Support'
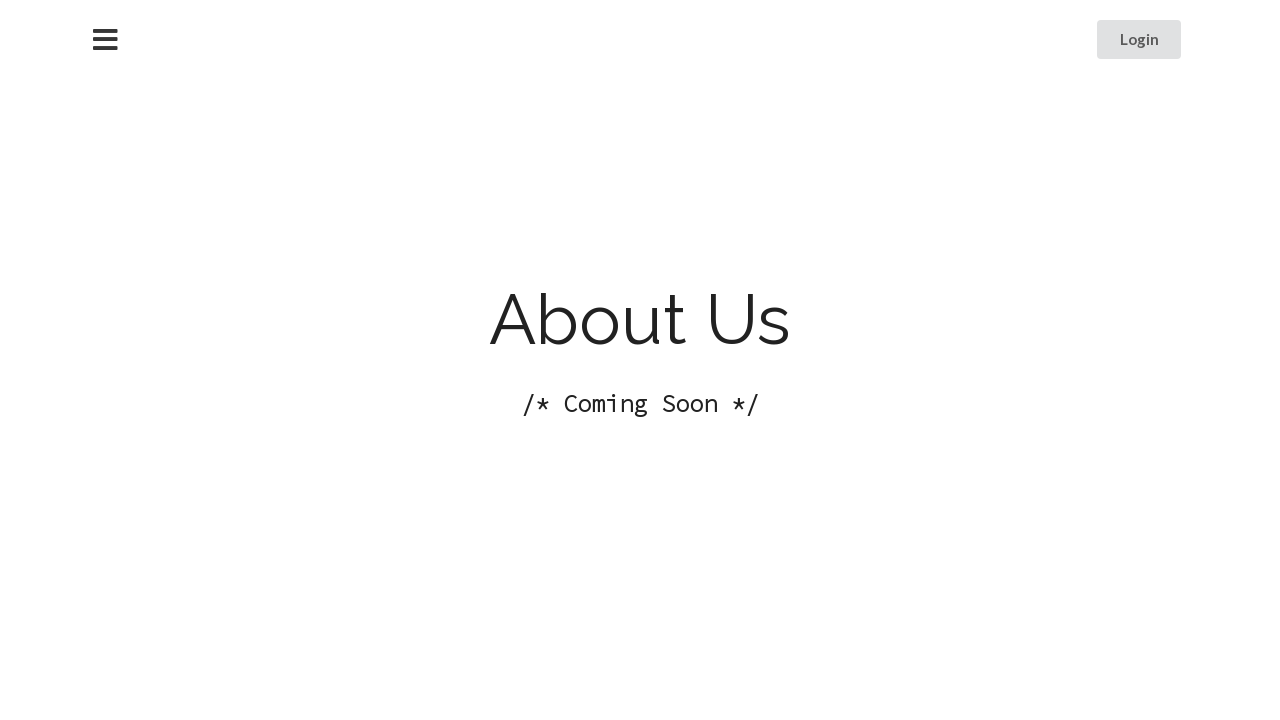

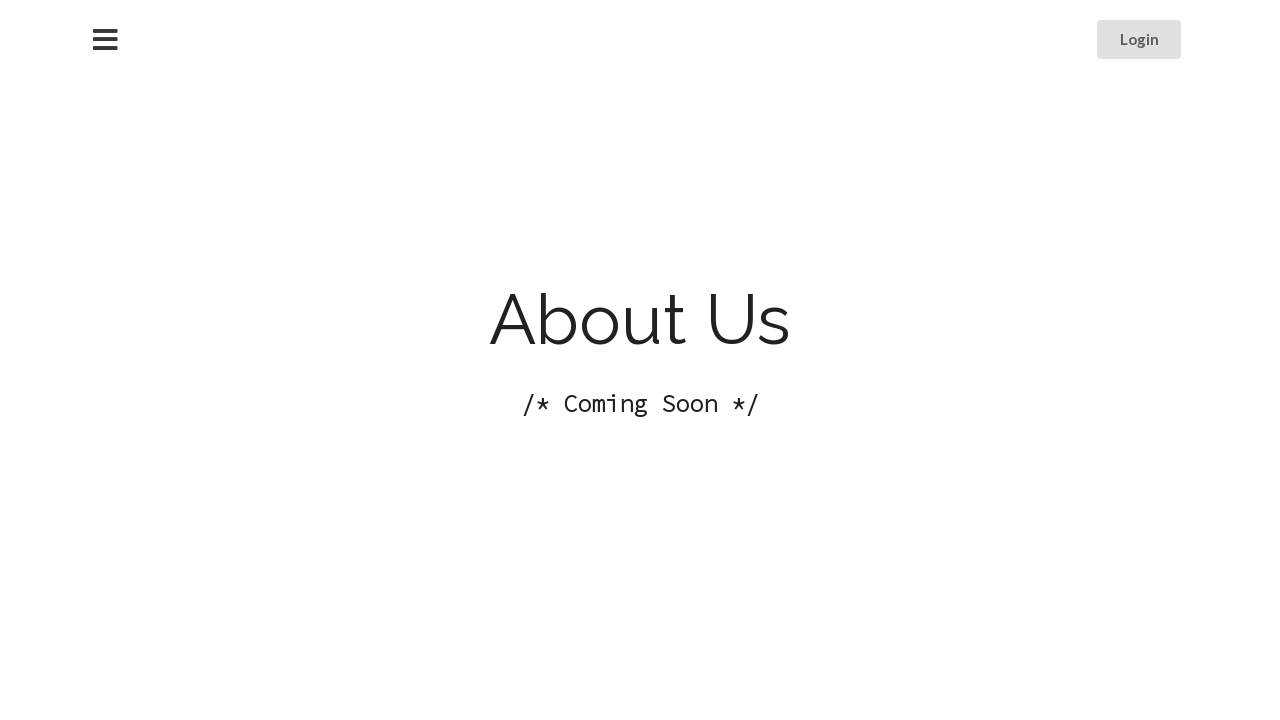